End-to-end test for a Cloud Resume website that verifies the resume heading is visible and contains the expected name, then checks that the visitor counter increments by 1 after a page refresh.

Starting URL: https://christophervazquez.com

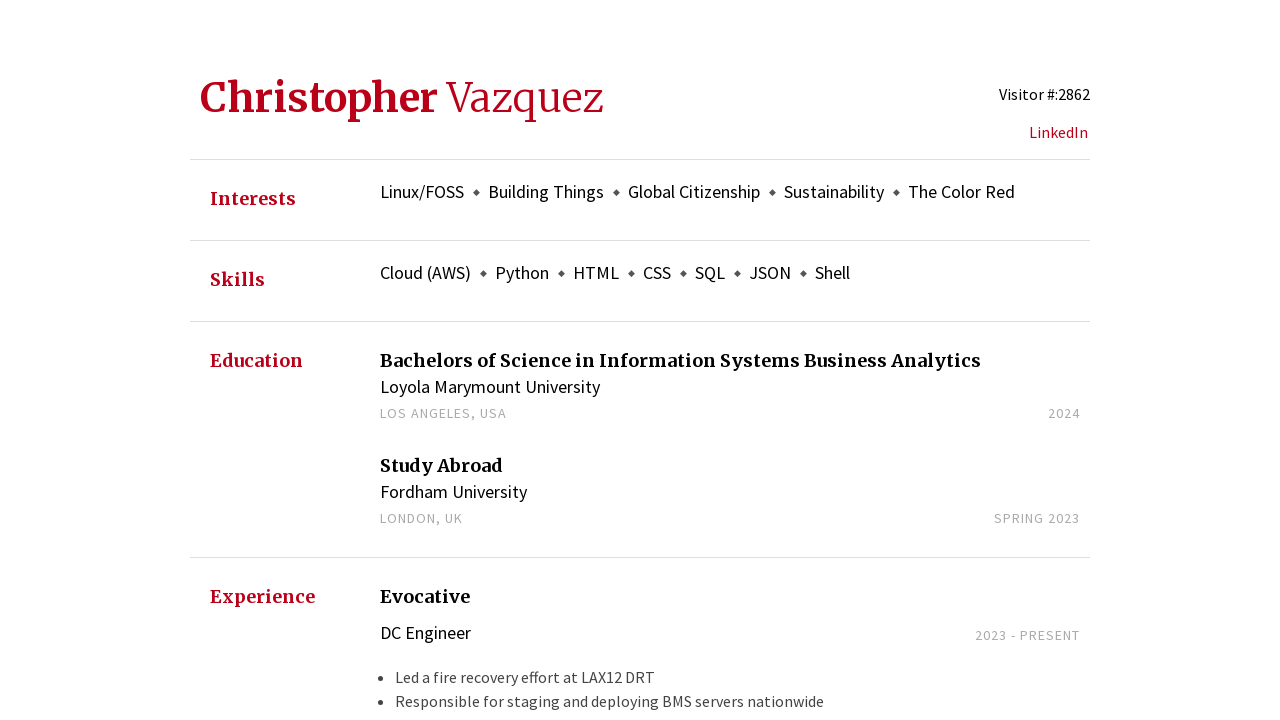

Resume heading is visible
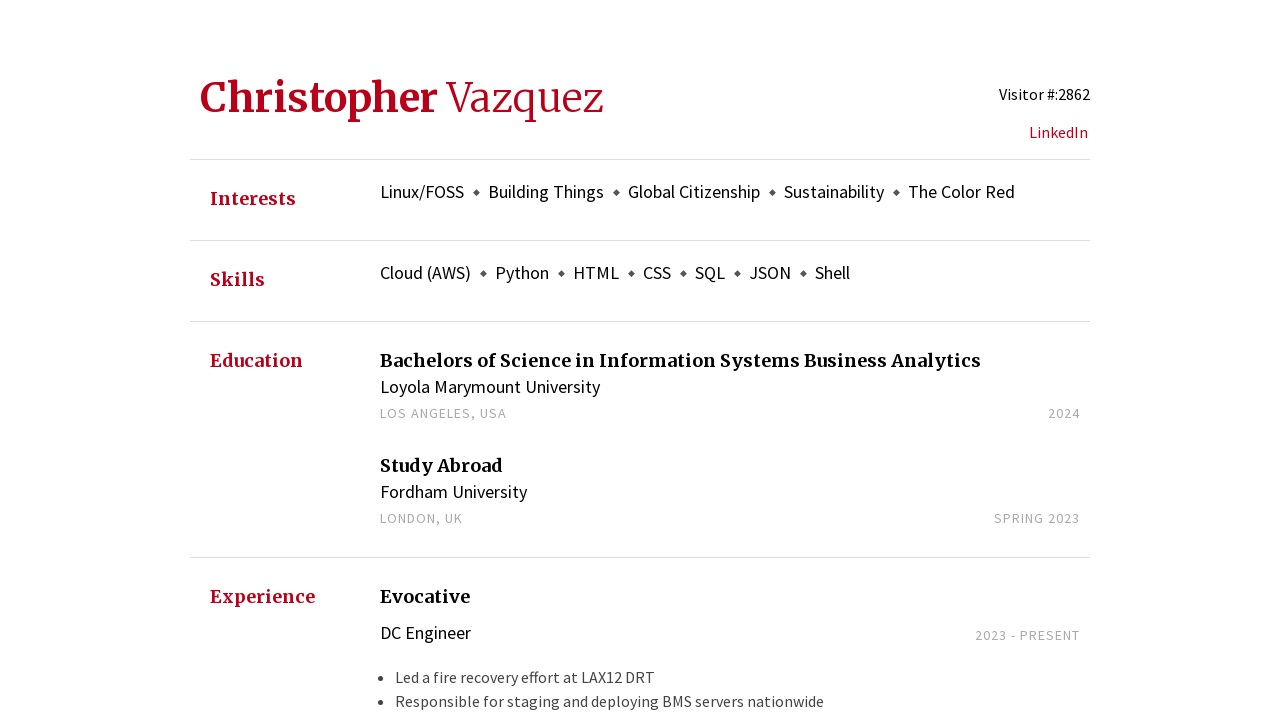

Resume heading contains 'Christopher'
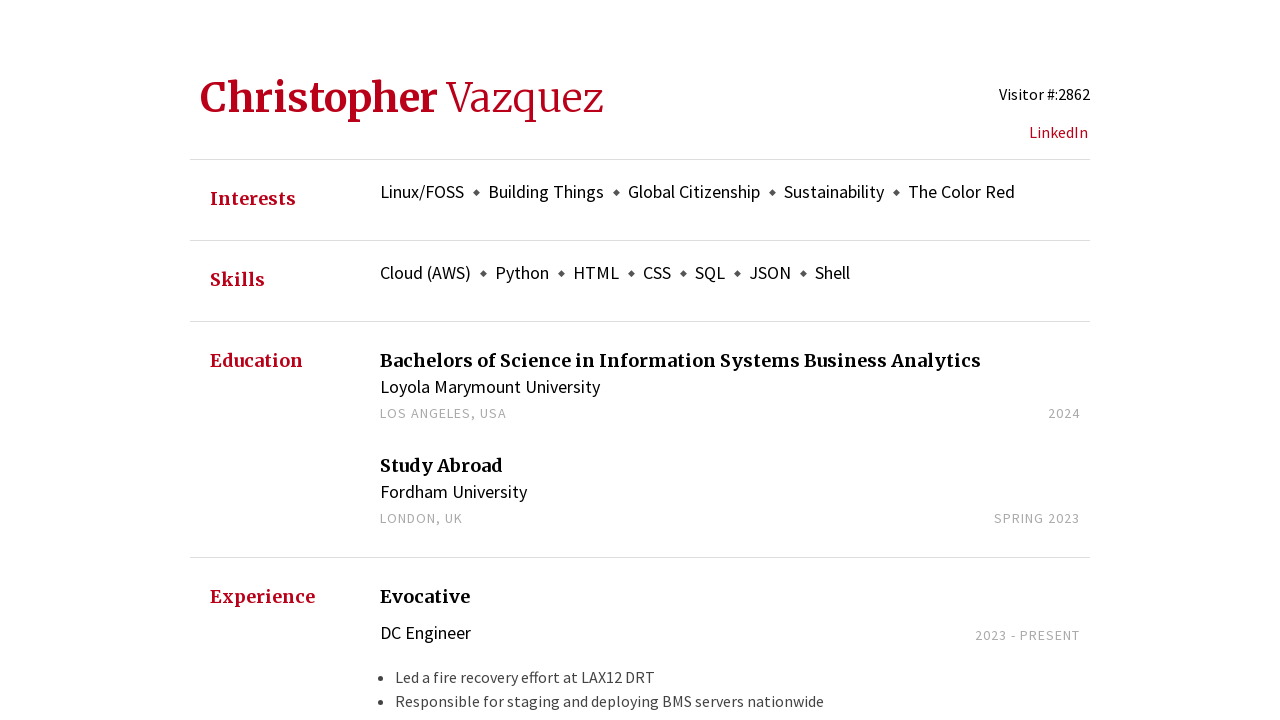

Visitor counter element loaded
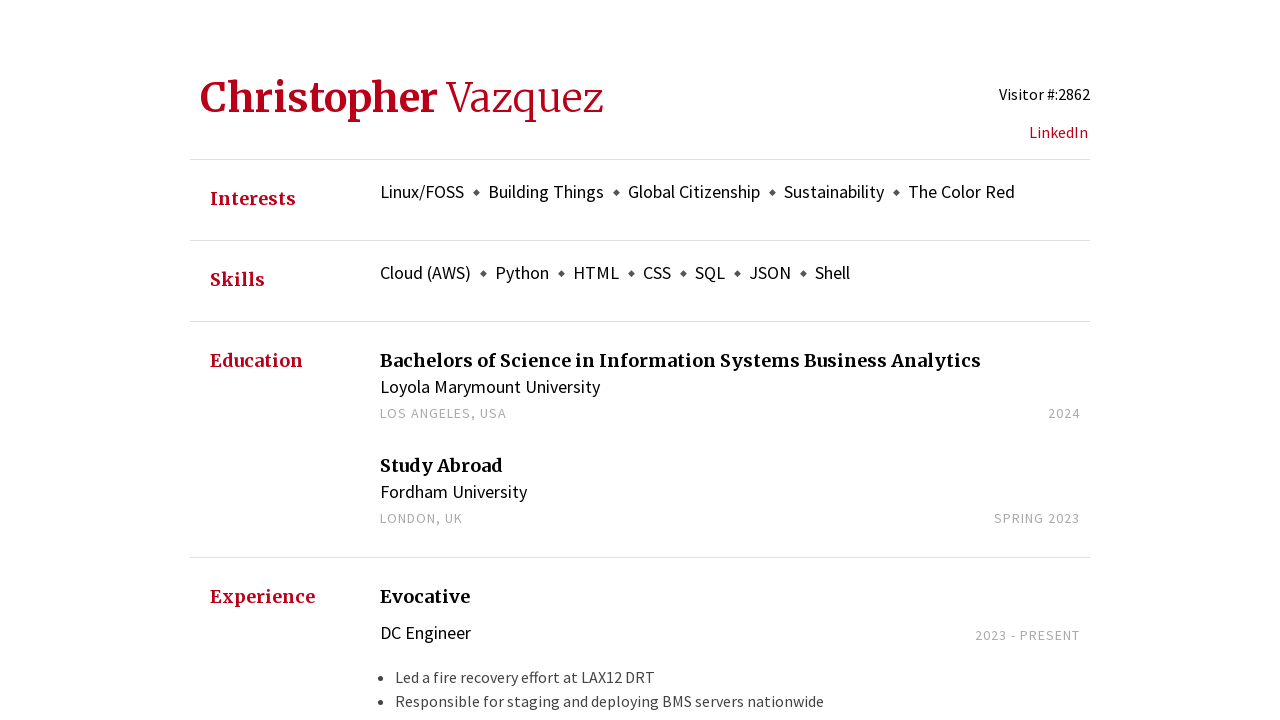

Captured initial visitor count: 2862
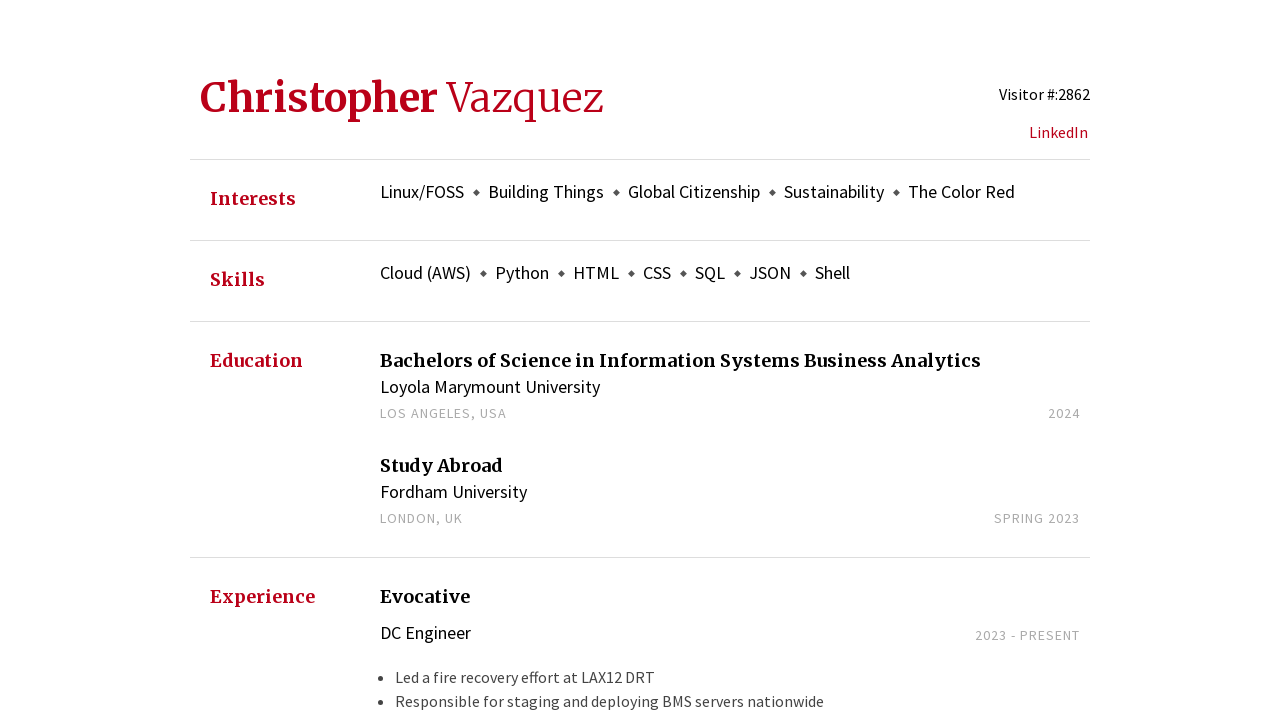

Page reloaded to simulate new visit
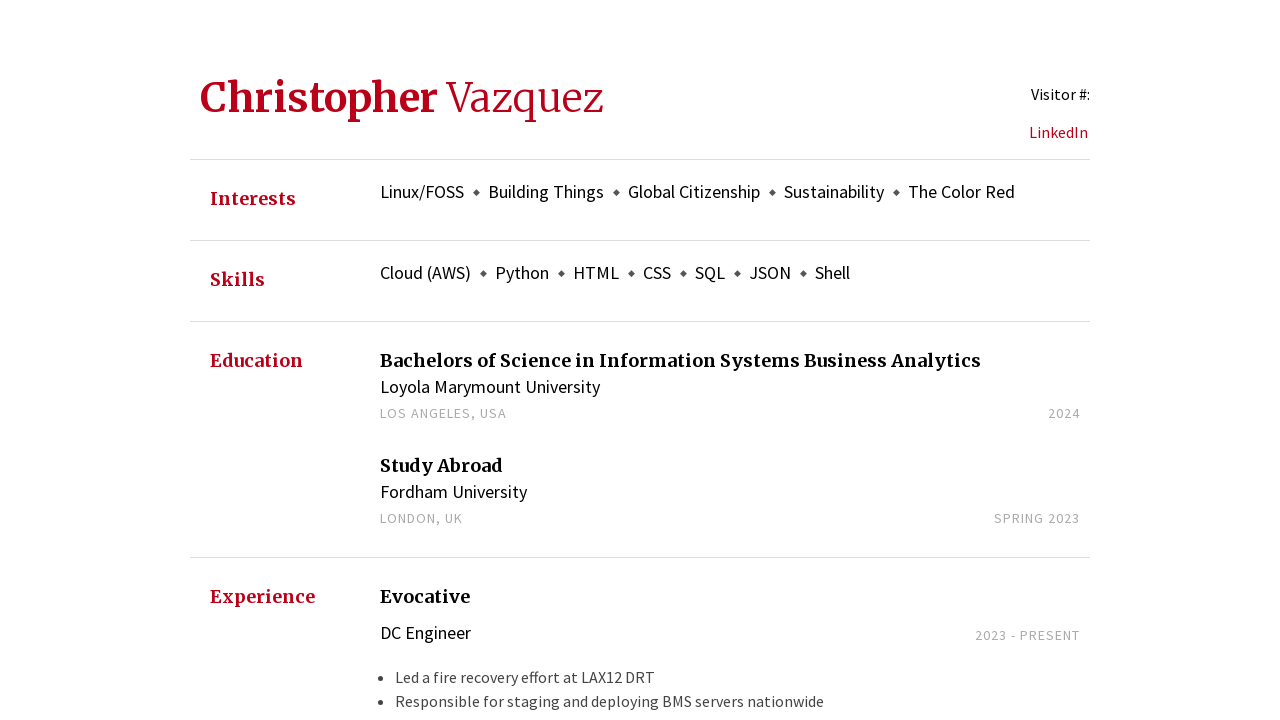

Visitor counter element loaded after page refresh
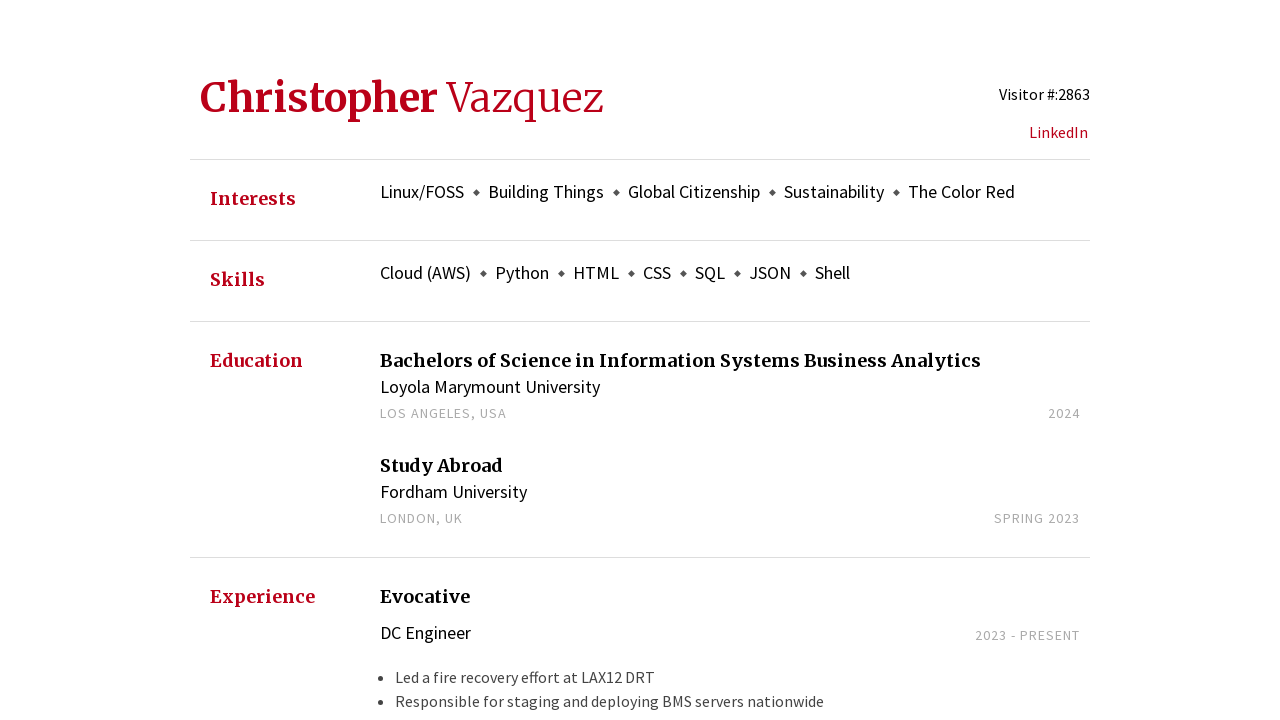

Captured updated visitor count: 2863
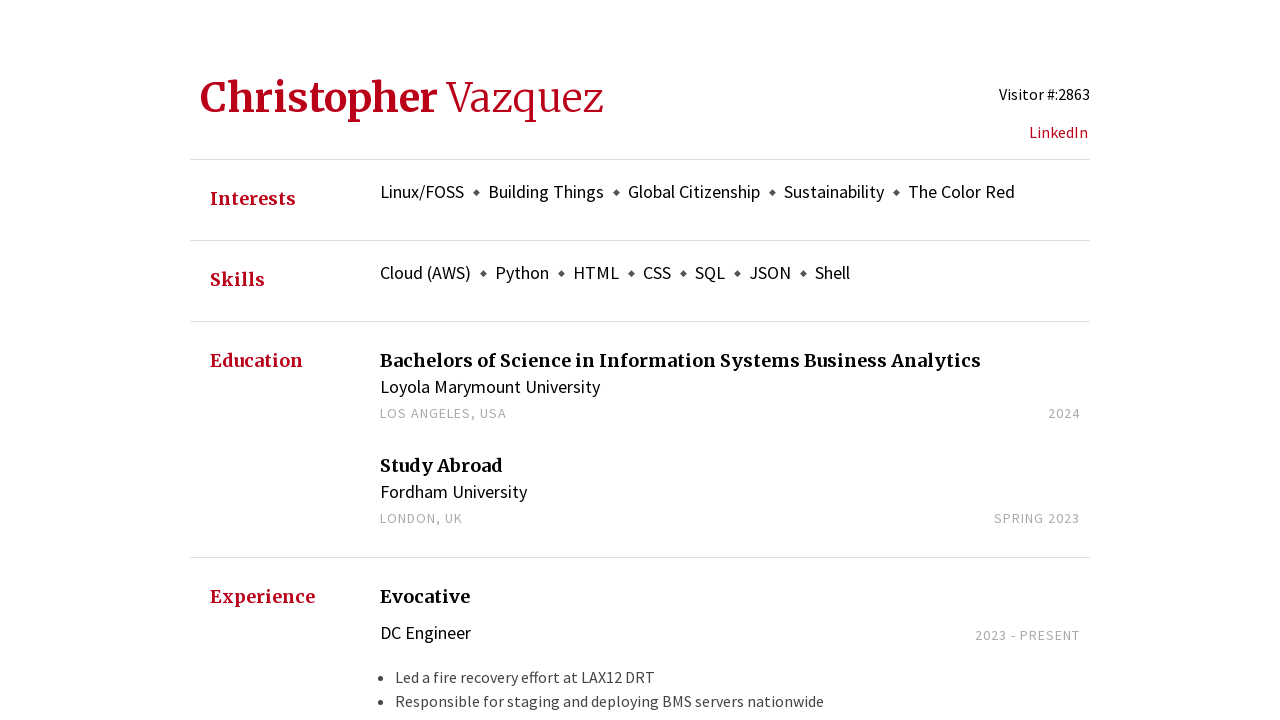

Verified visitor count incremented from 2862 to 2863
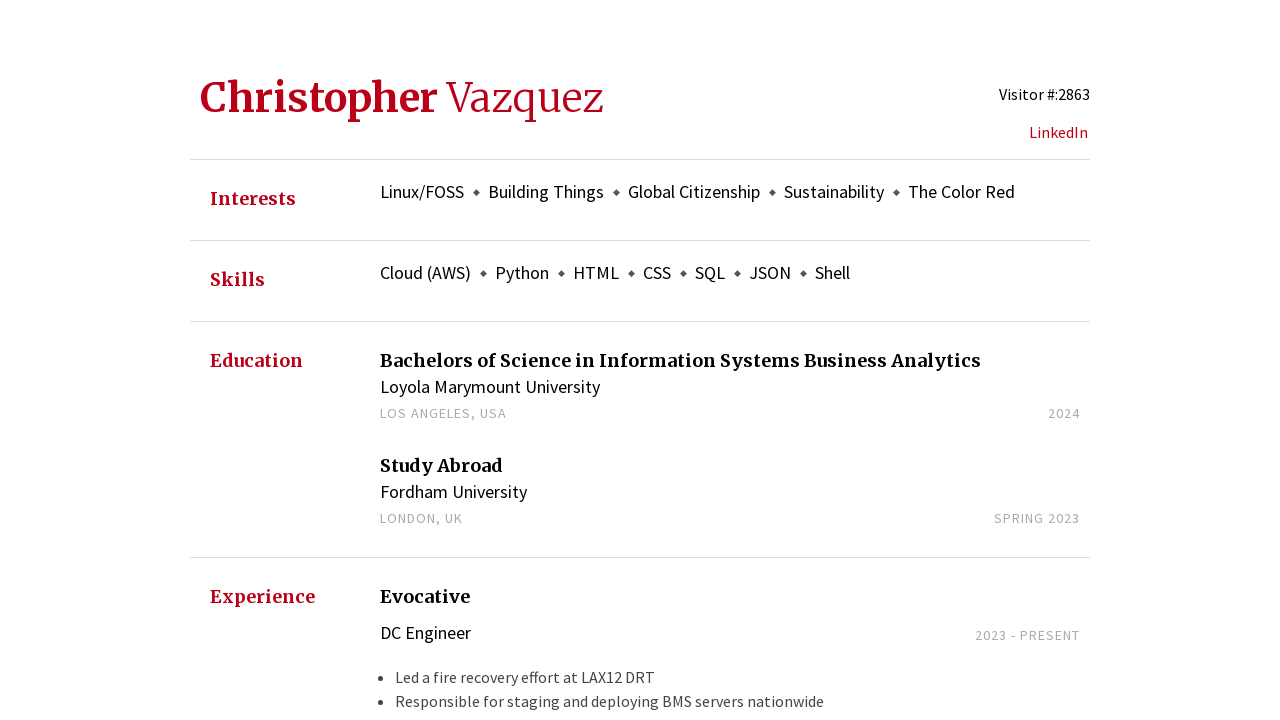

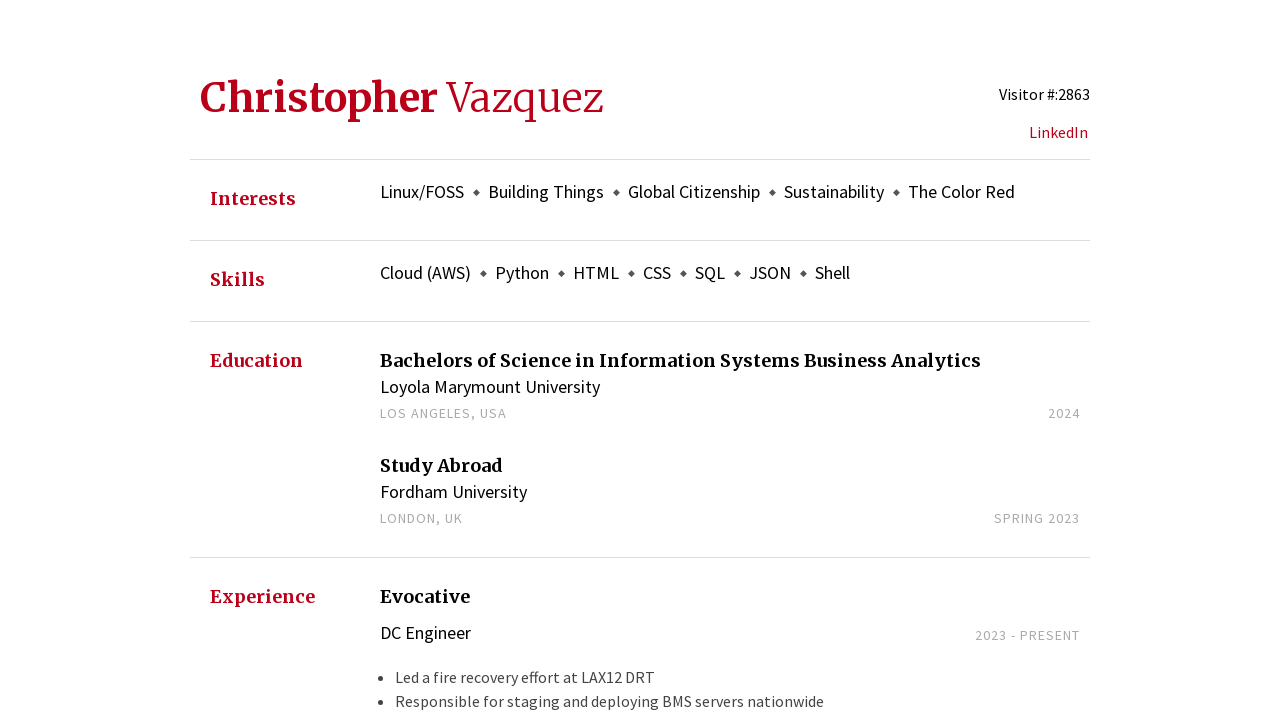